Navigates to a practice automation page and verifies the presence of a link element with specific href attribute

Starting URL: https://www.rahulshettyacademy.com/AutomationPractice/

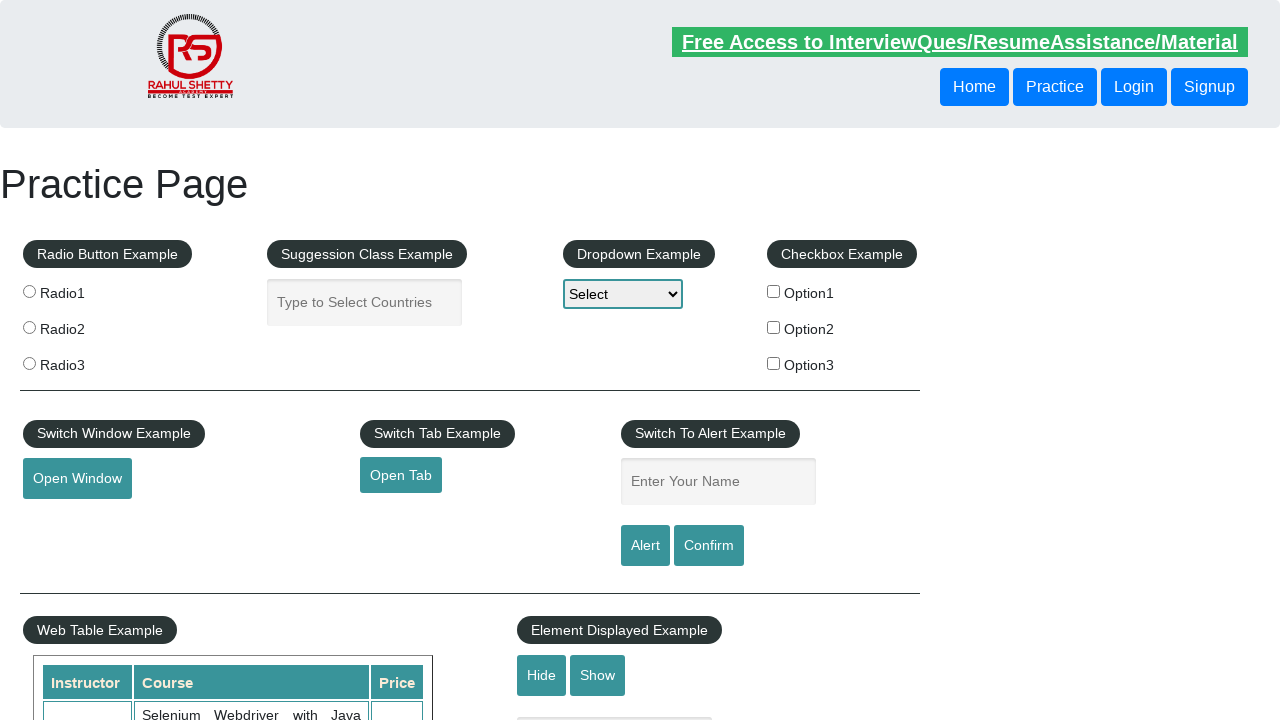

Navigated to practice automation page
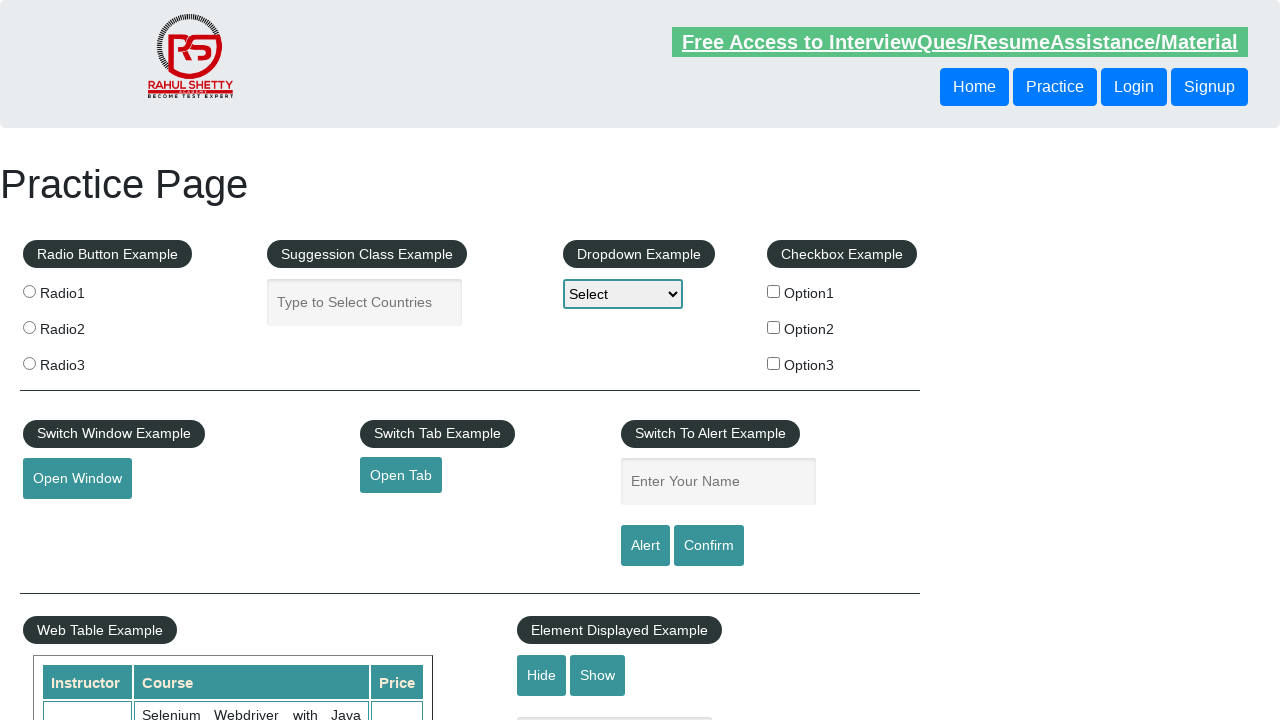

Waited for broken link element to be present in DOM
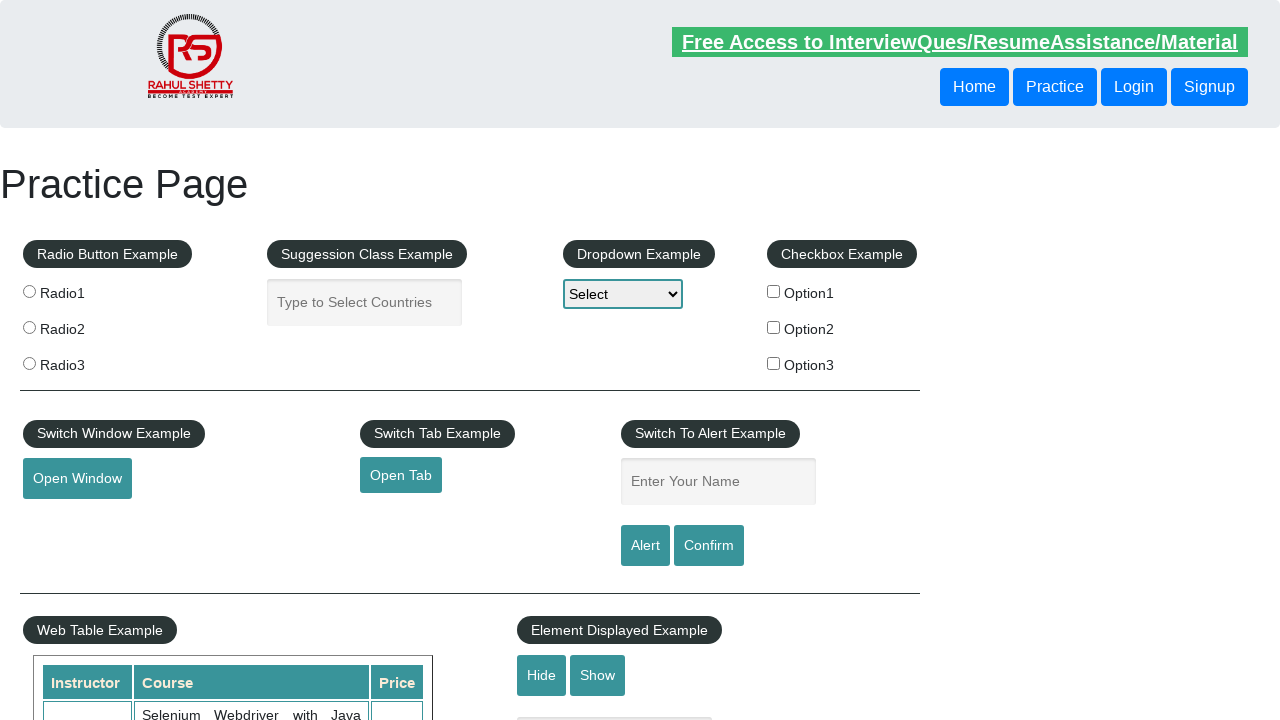

Located broken link element with href containing 'brokenlink'
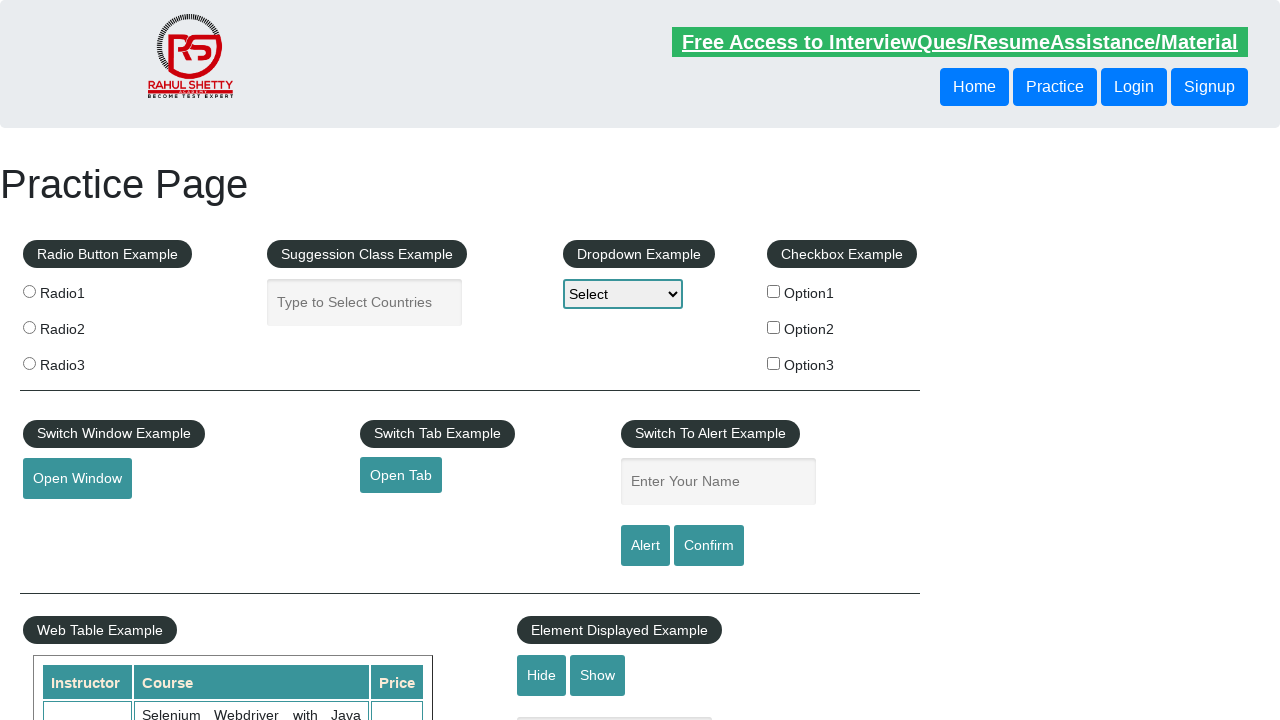

Confirmed broken link element is visible and ready
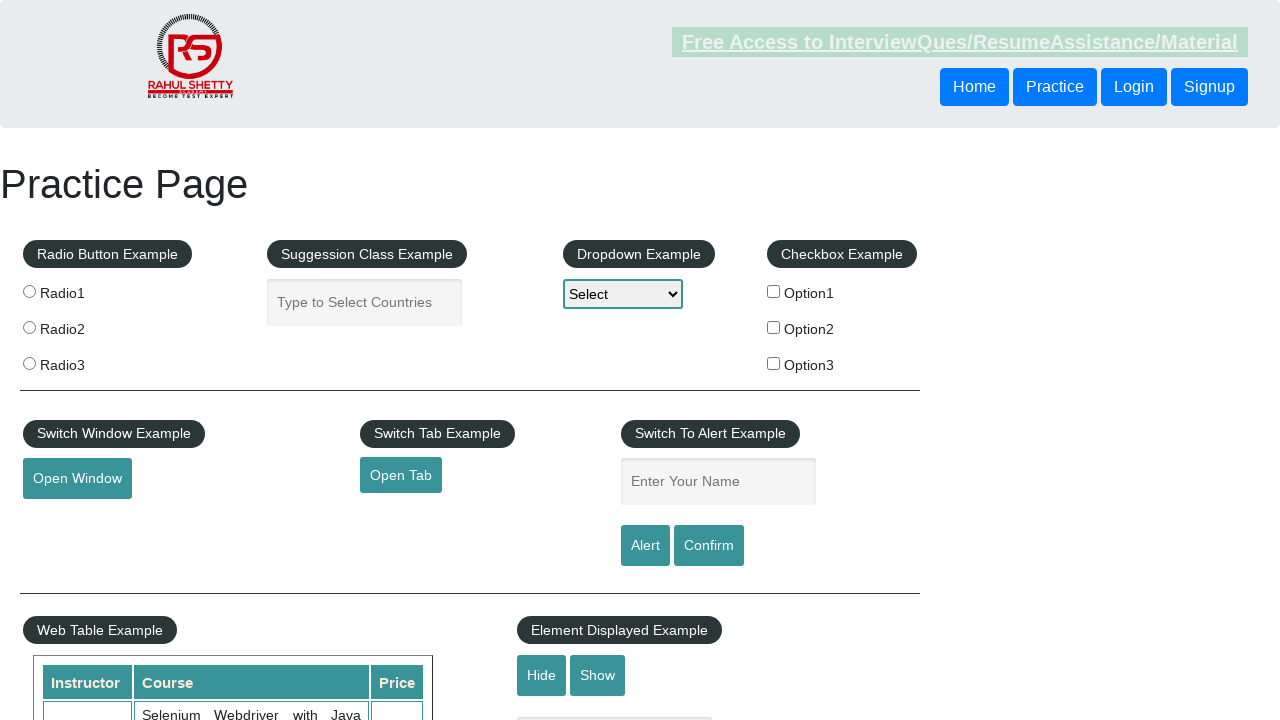

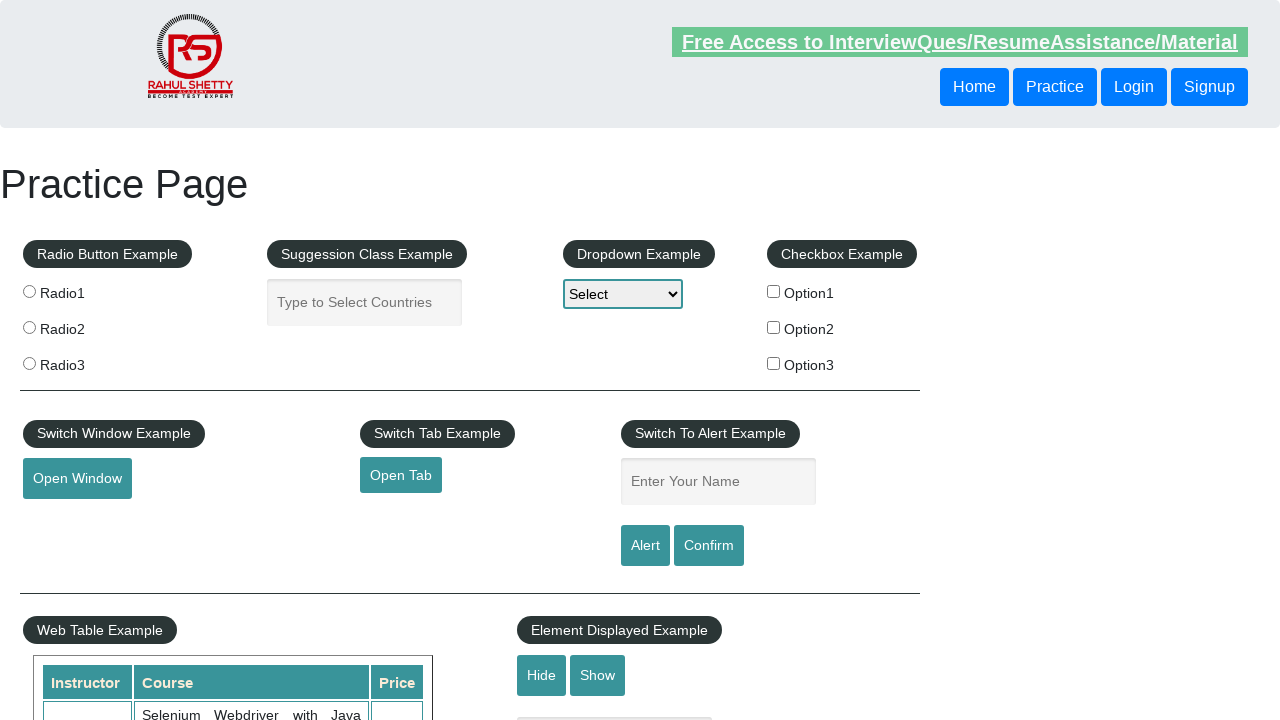